Tests the portfolio website by navigating to the homepage and clicking on the Facebook social media link to verify it is clickable and functional.

Starting URL: https://jeacn2810.github.io/Portafolio/#inicio

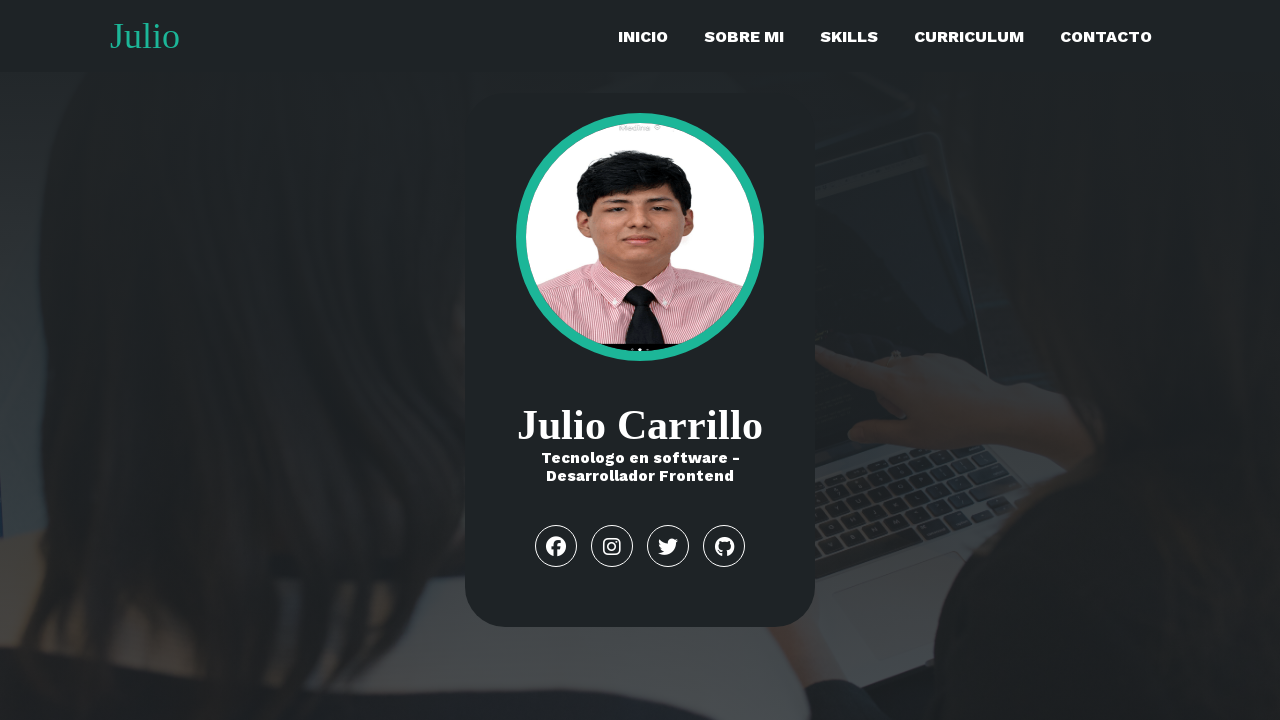

Navigated to portfolio homepage
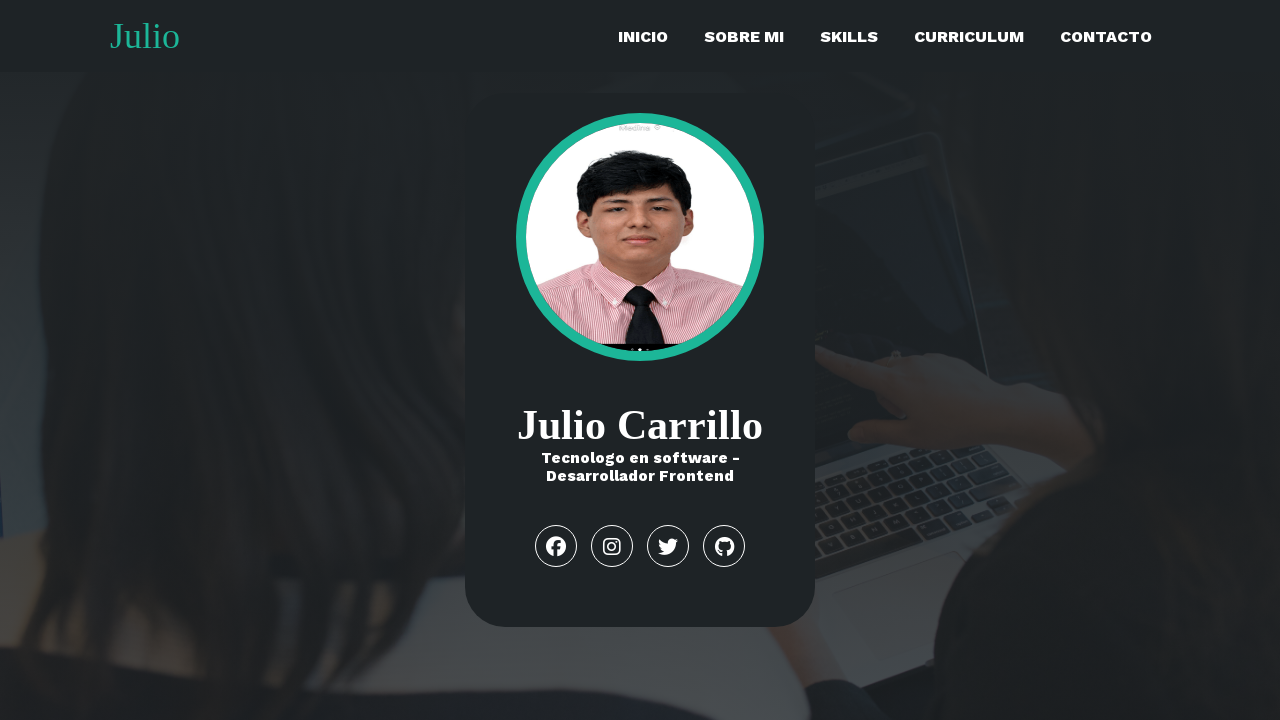

Facebook social media link appeared and is visible
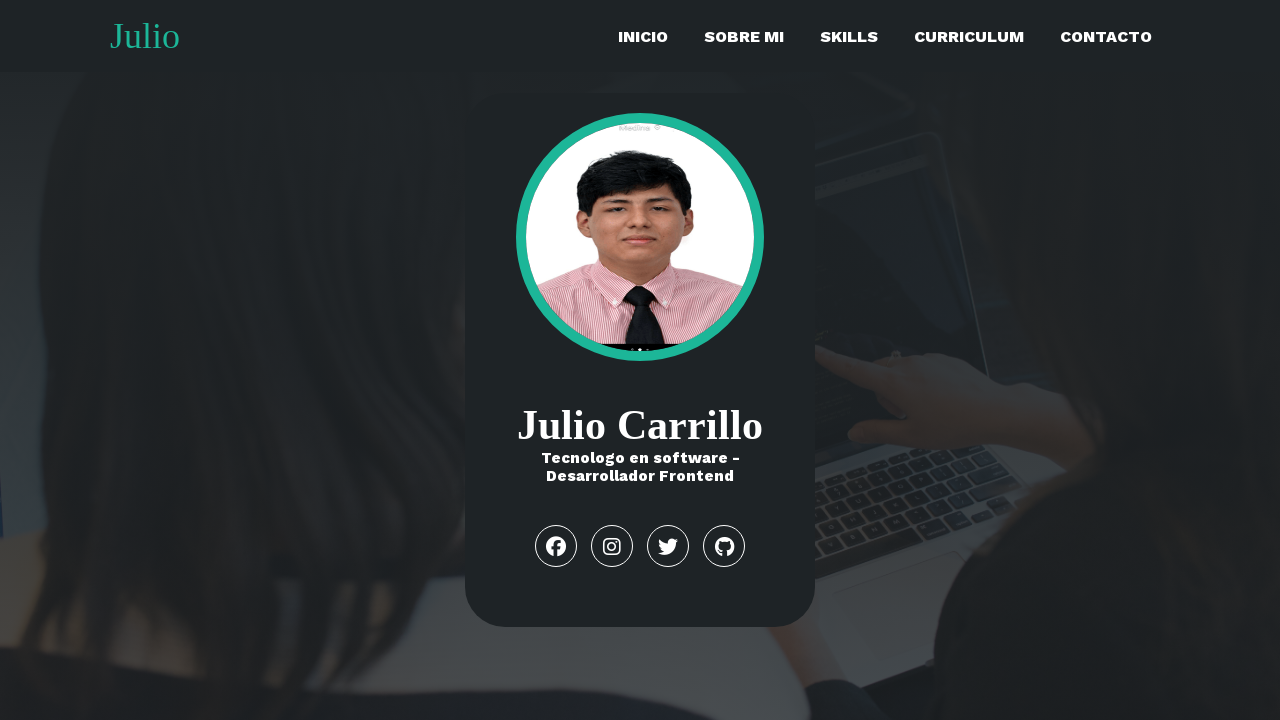

Clicked on the Facebook social media link at (556, 546) on a[href="https://www.facebook.com/"]
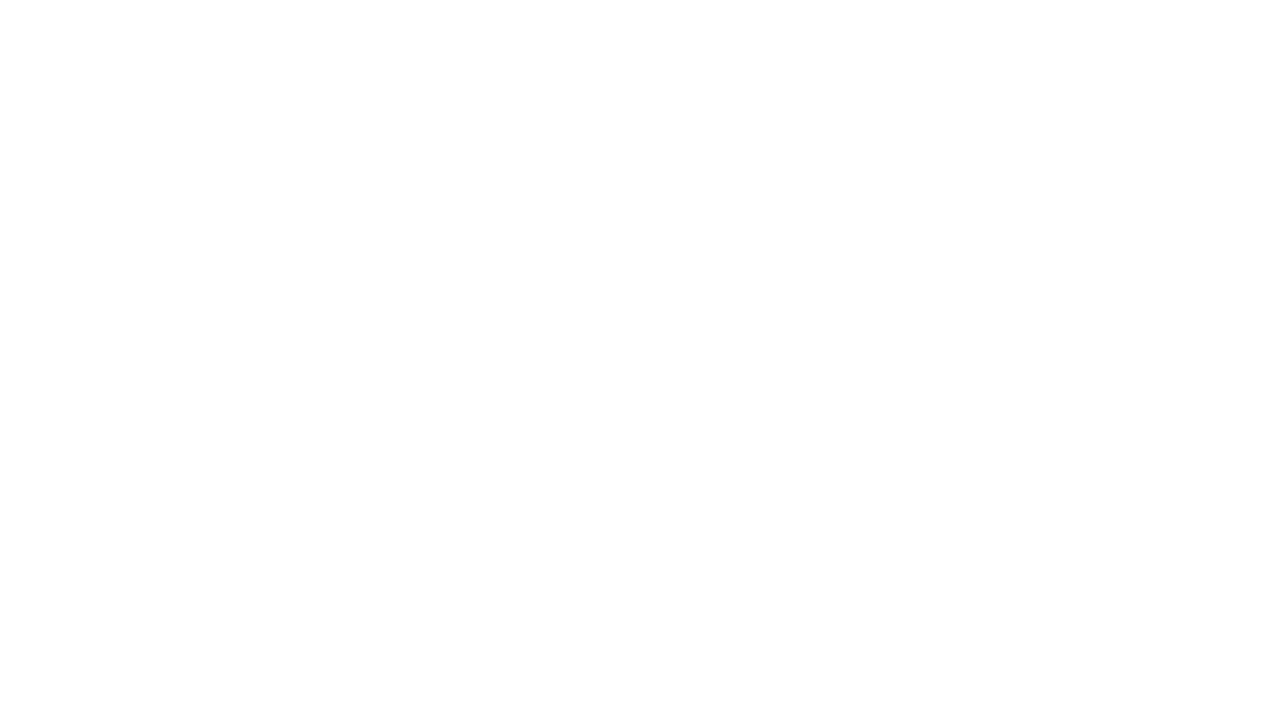

Facebook page loaded successfully
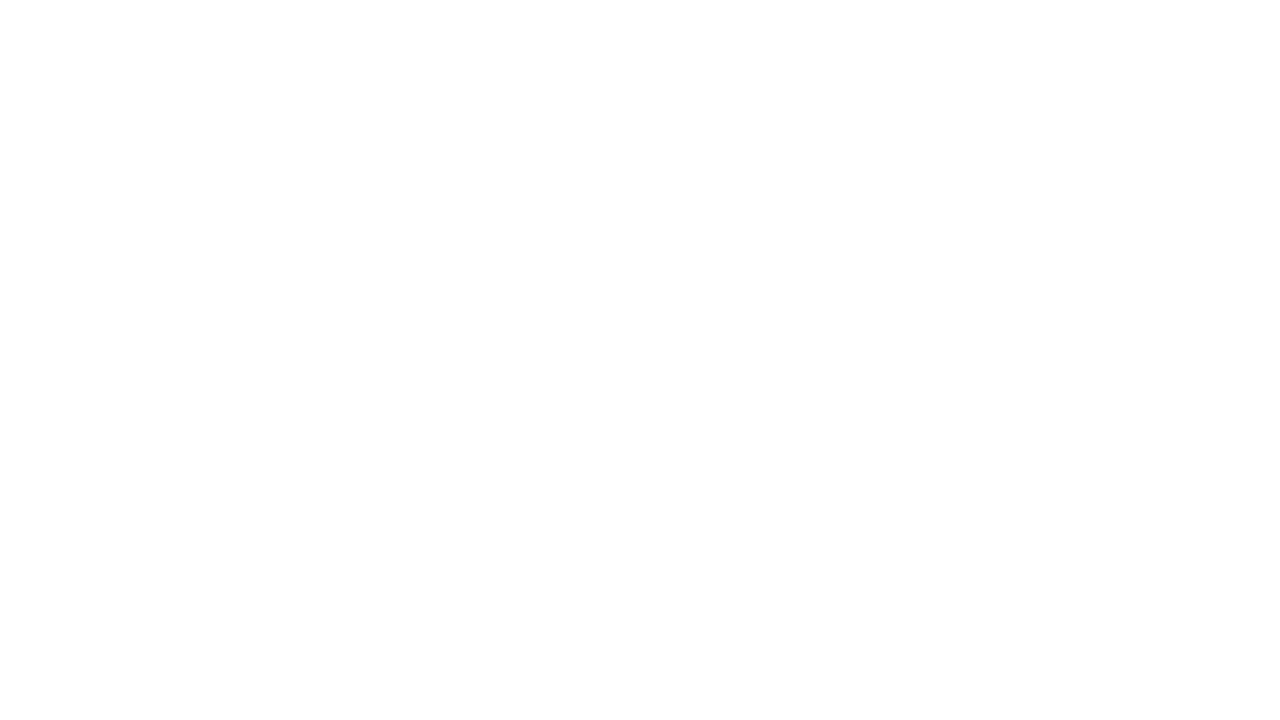

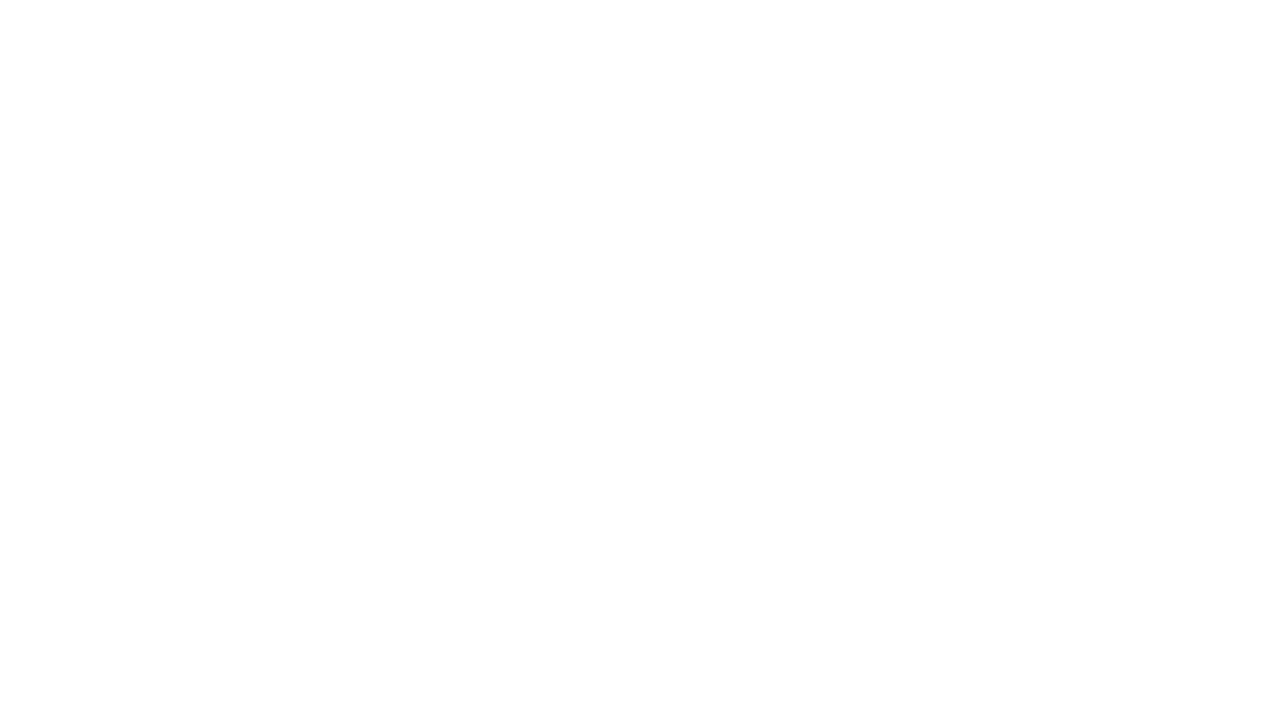